Tests dynamic checkbox controls by clicking Remove button to hide the checkbox, verifying it disappears with a confirmation message, then clicking Add button to restore it and verifying it reappears with another confirmation message.

Starting URL: https://the-internet.herokuapp.com/dynamic_controls

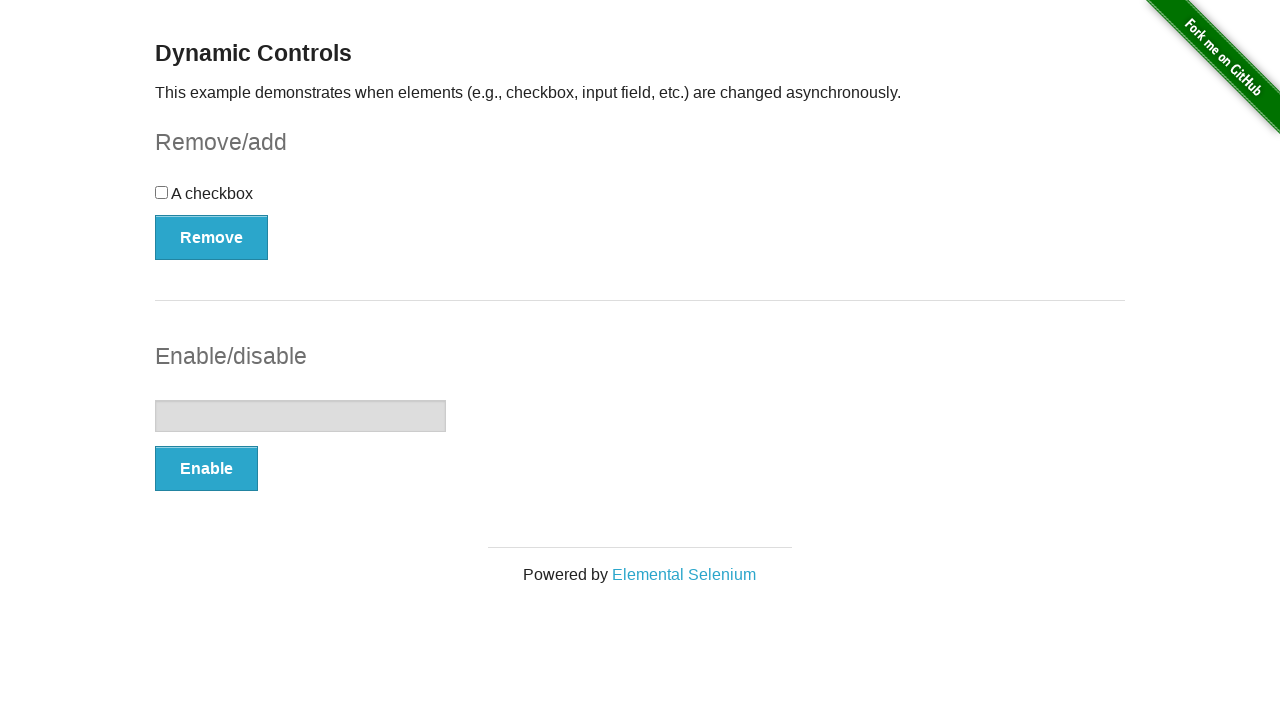

Verified checkbox is initially visible
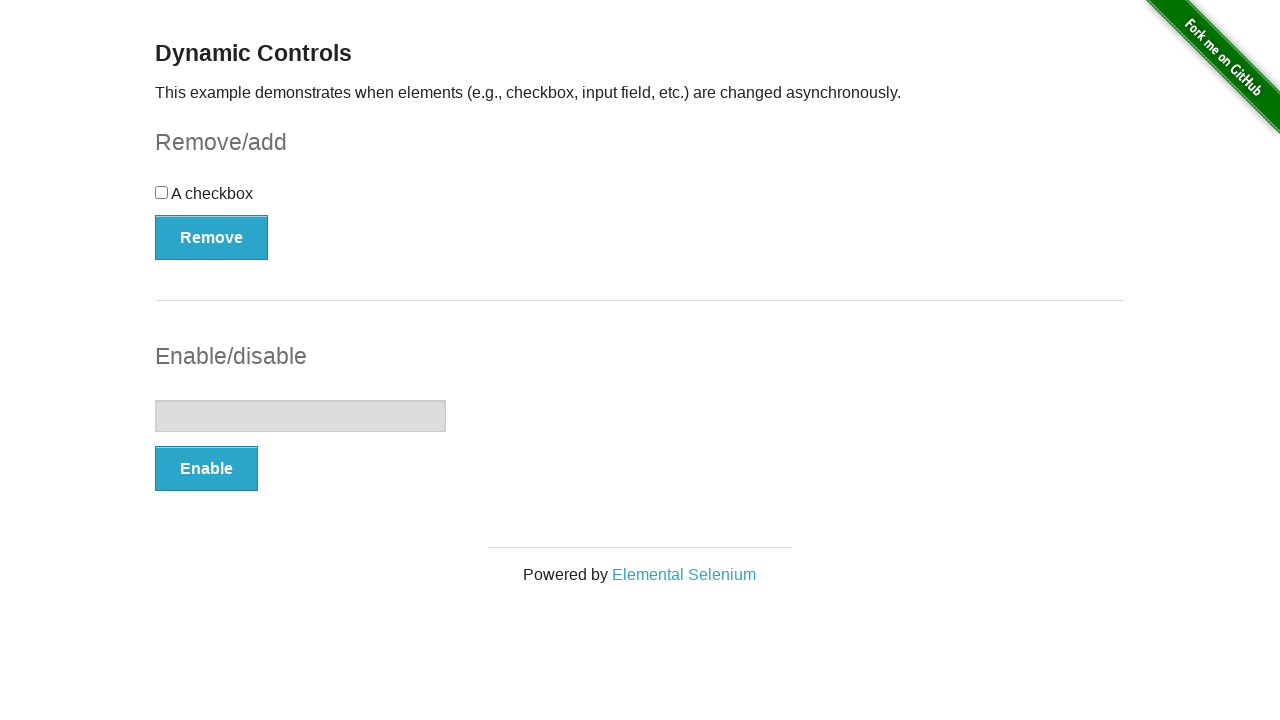

Clicked Remove button to hide the checkbox at (212, 237) on button:has-text('Remove')
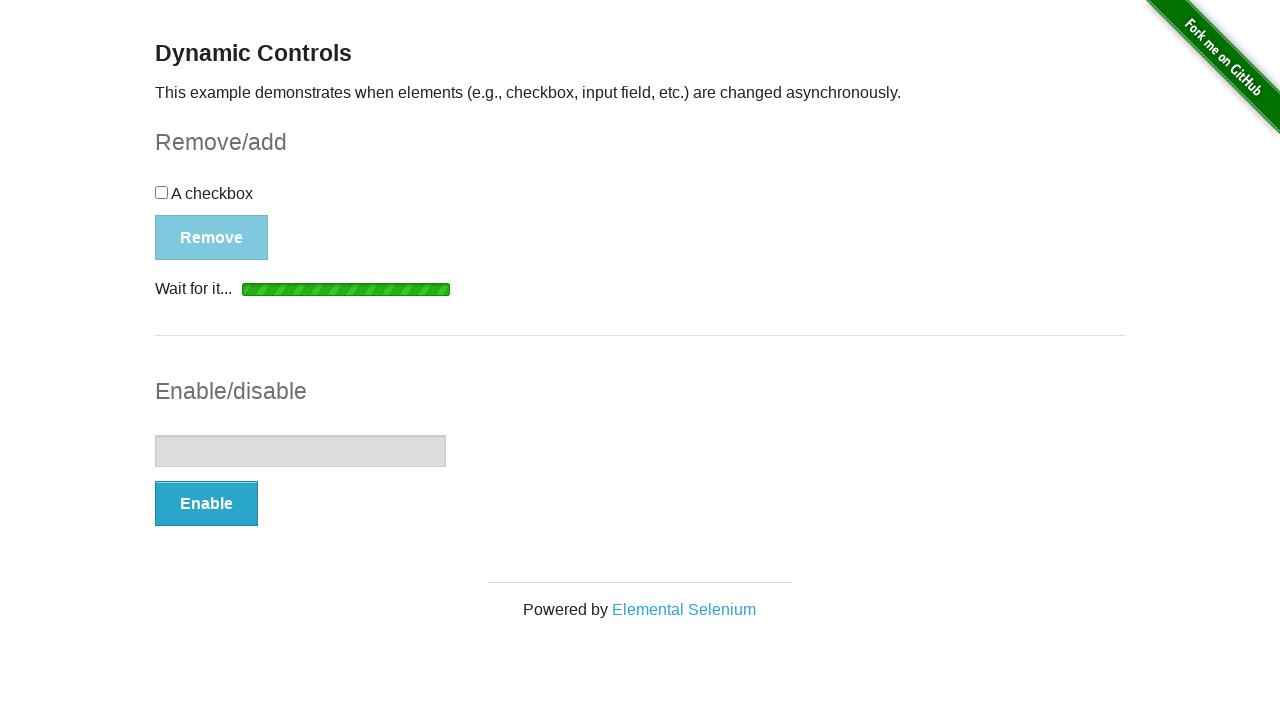

Checkbox is now hidden
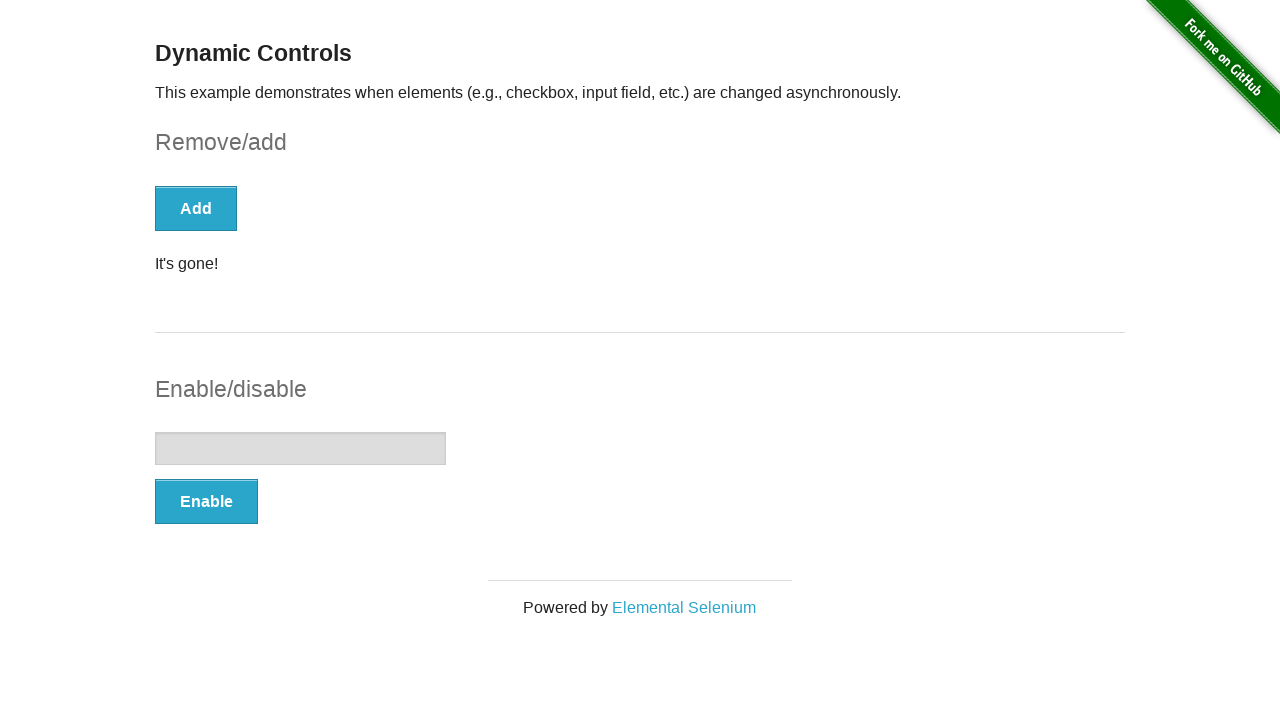

Confirmation message 'It's gone!' appeared
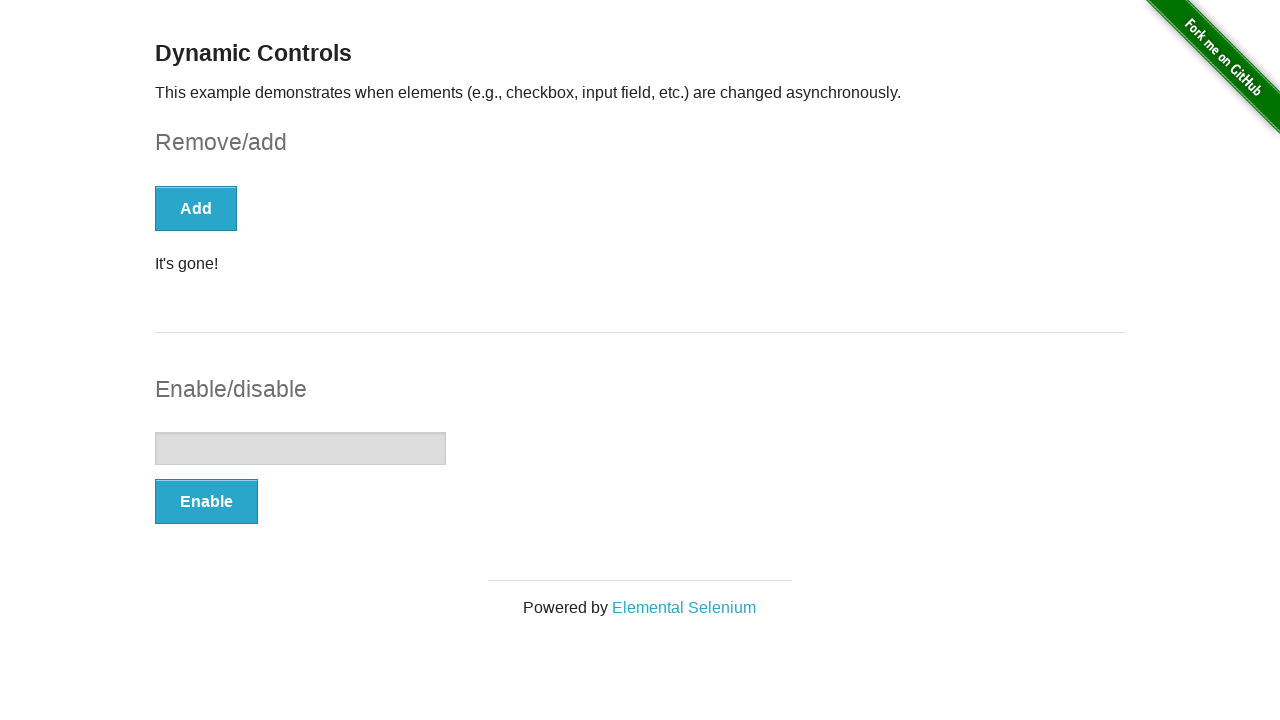

Clicked Add button to restore the checkbox at (196, 208) on button:has-text('Add')
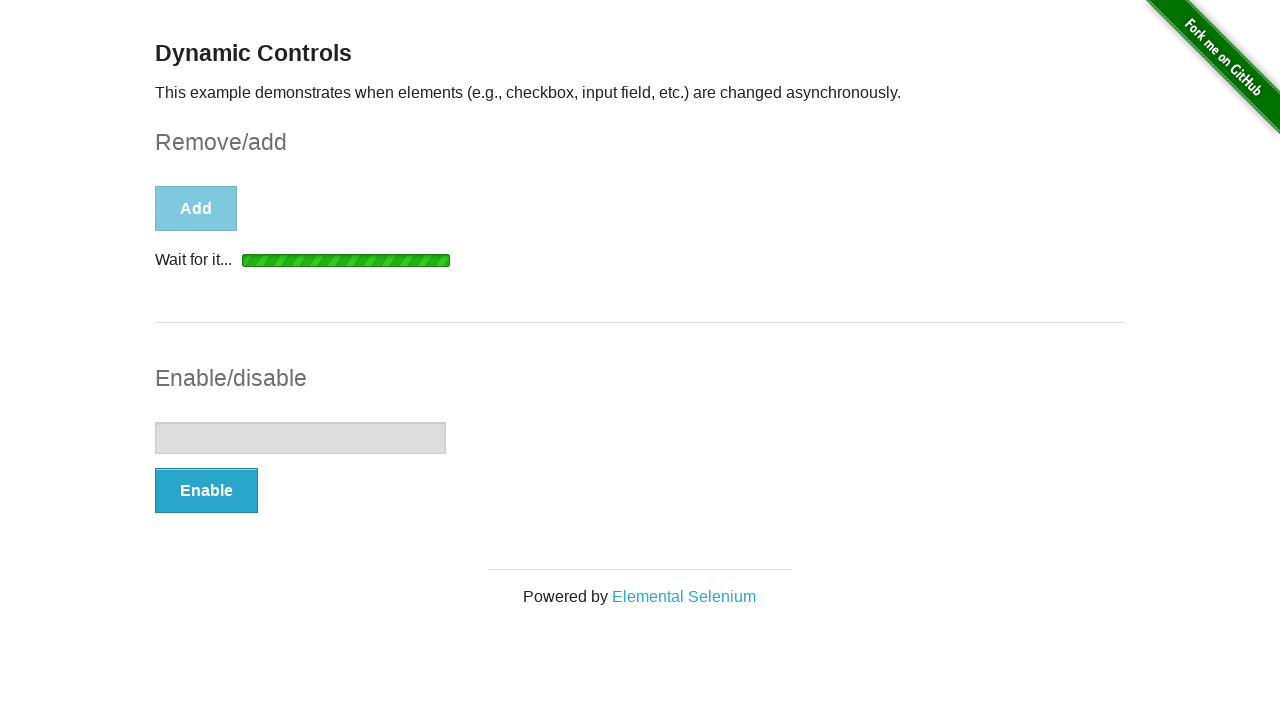

Checkbox has reappeared
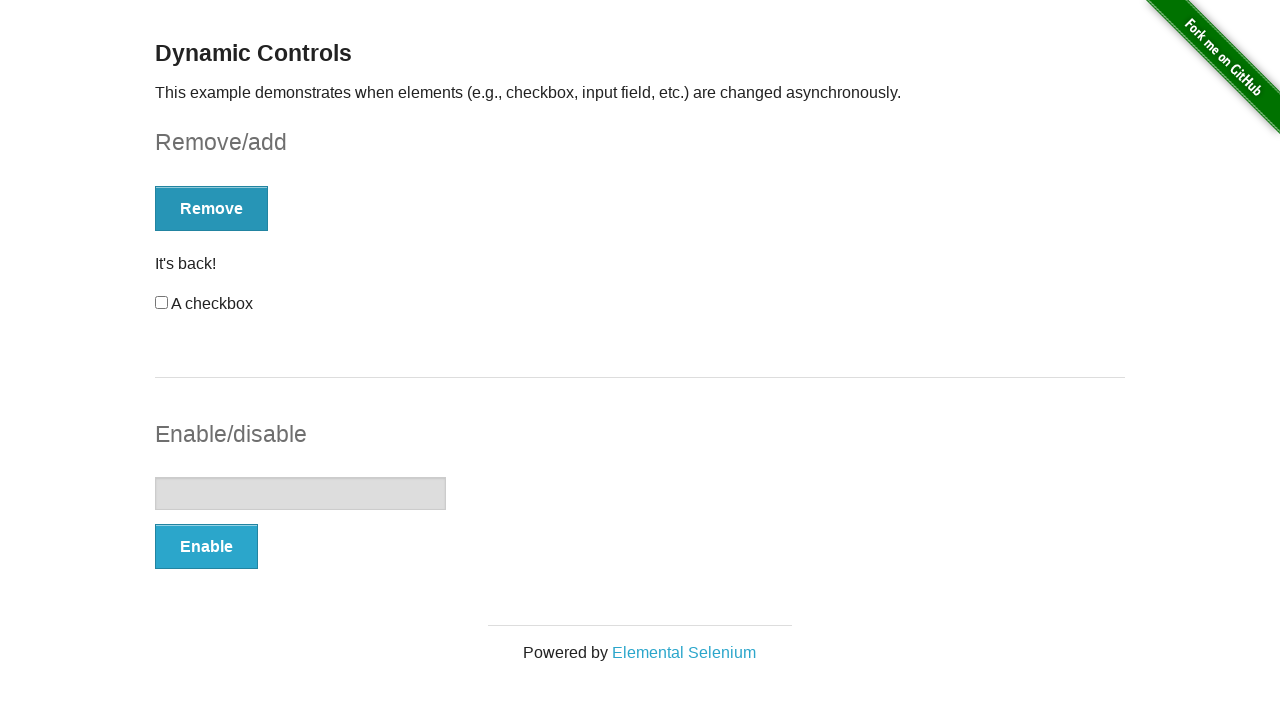

Confirmation message 'It's back!' appeared
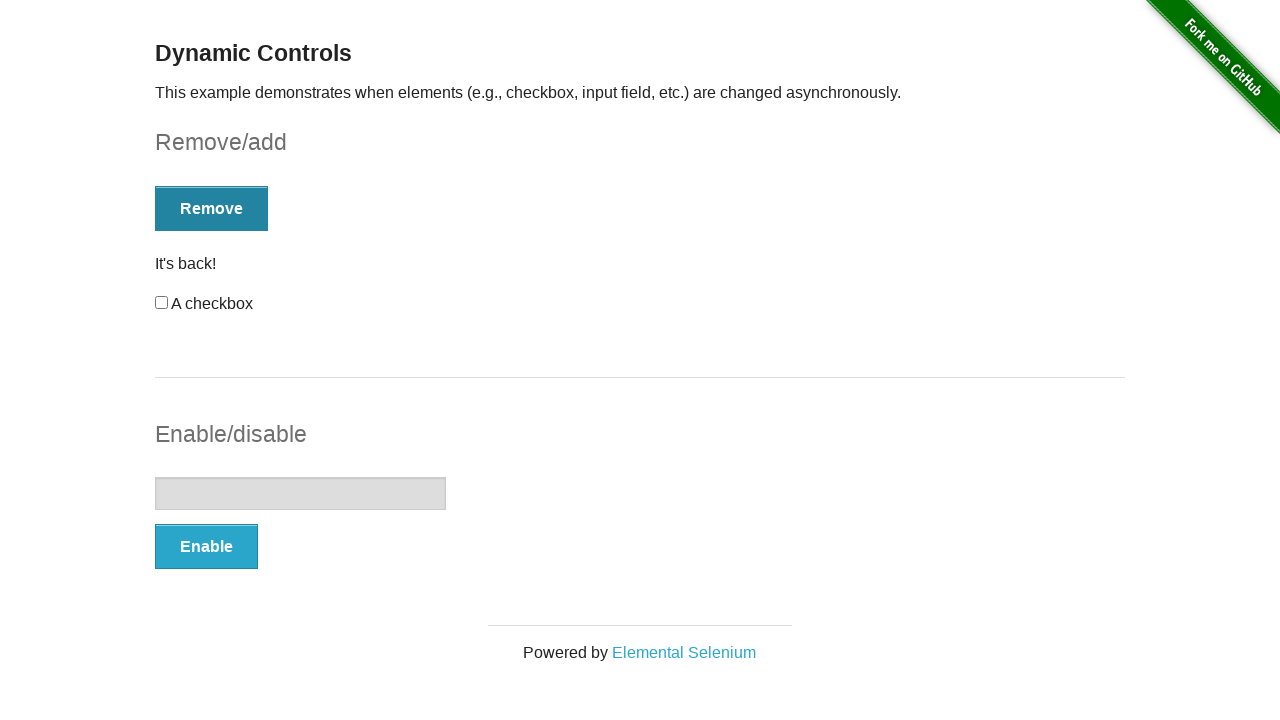

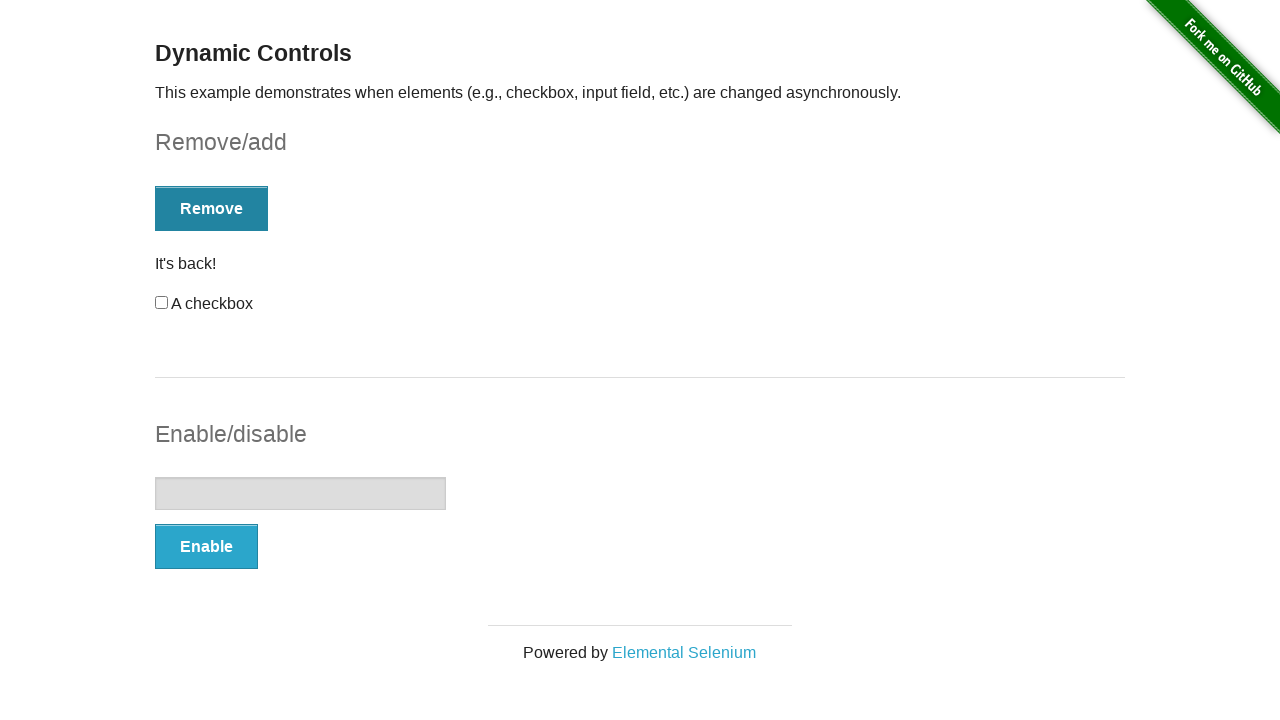